Tests window handle functionality by navigating to a W3Schools demo page, switching to an iframe, clicking a button that opens a new window, then switching to the new window to verify its title and URL before closing it and returning to the main window.

Starting URL: https://www.w3schools.com/jsref/tryit.asp?filename=tryjsref_win_open

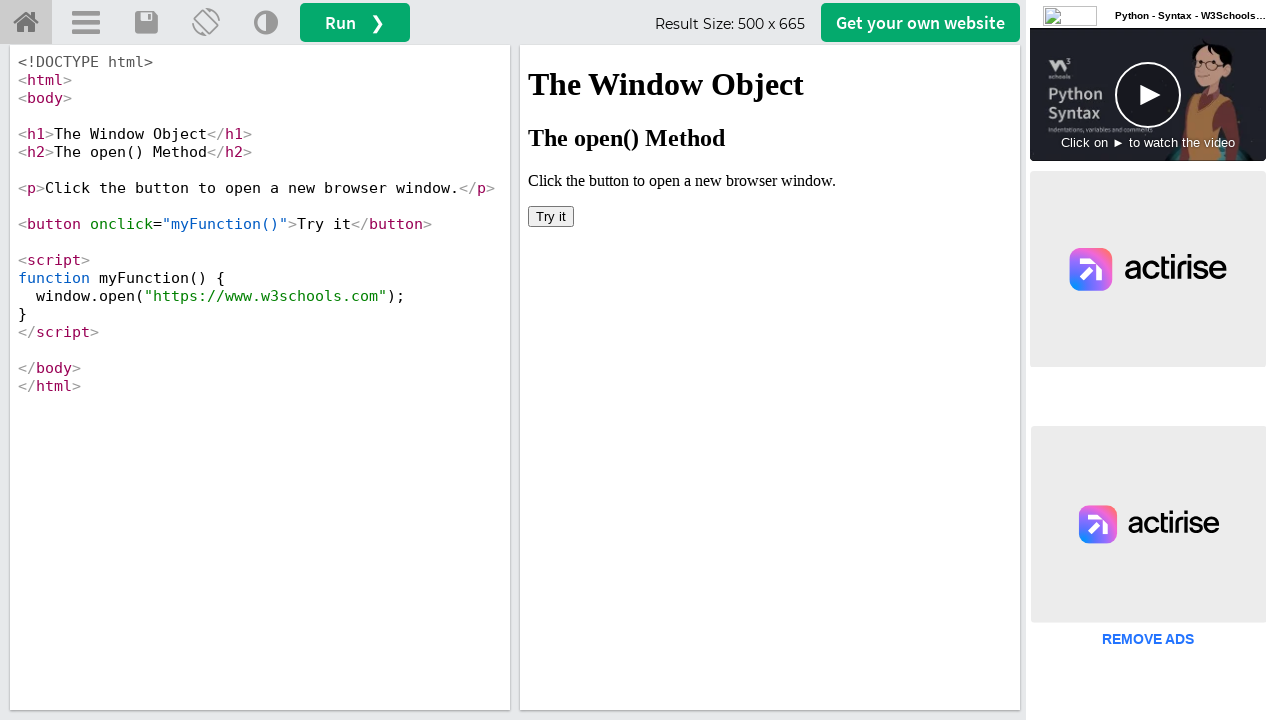

Located iframe with id 'iframeResult'
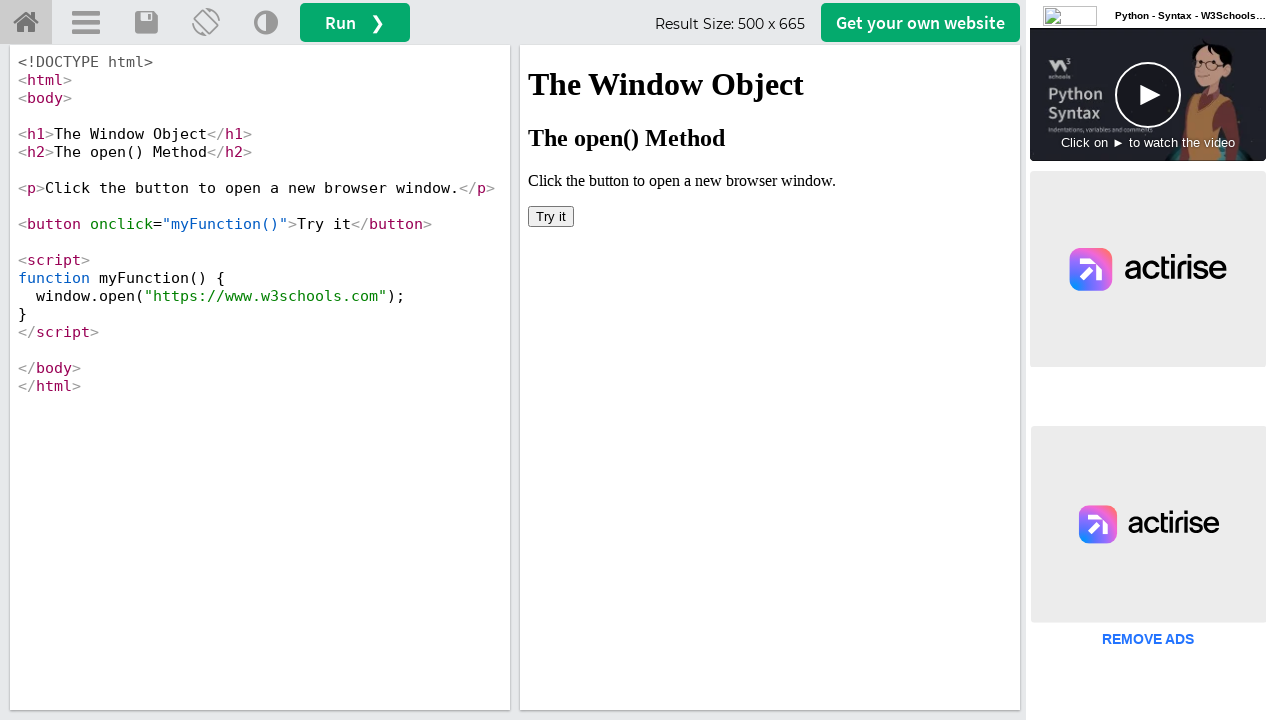

Clicked 'Try it' button inside iframe at (551, 216) on #iframeResult >> internal:control=enter-frame >> xpath=//button[text()='Try it']
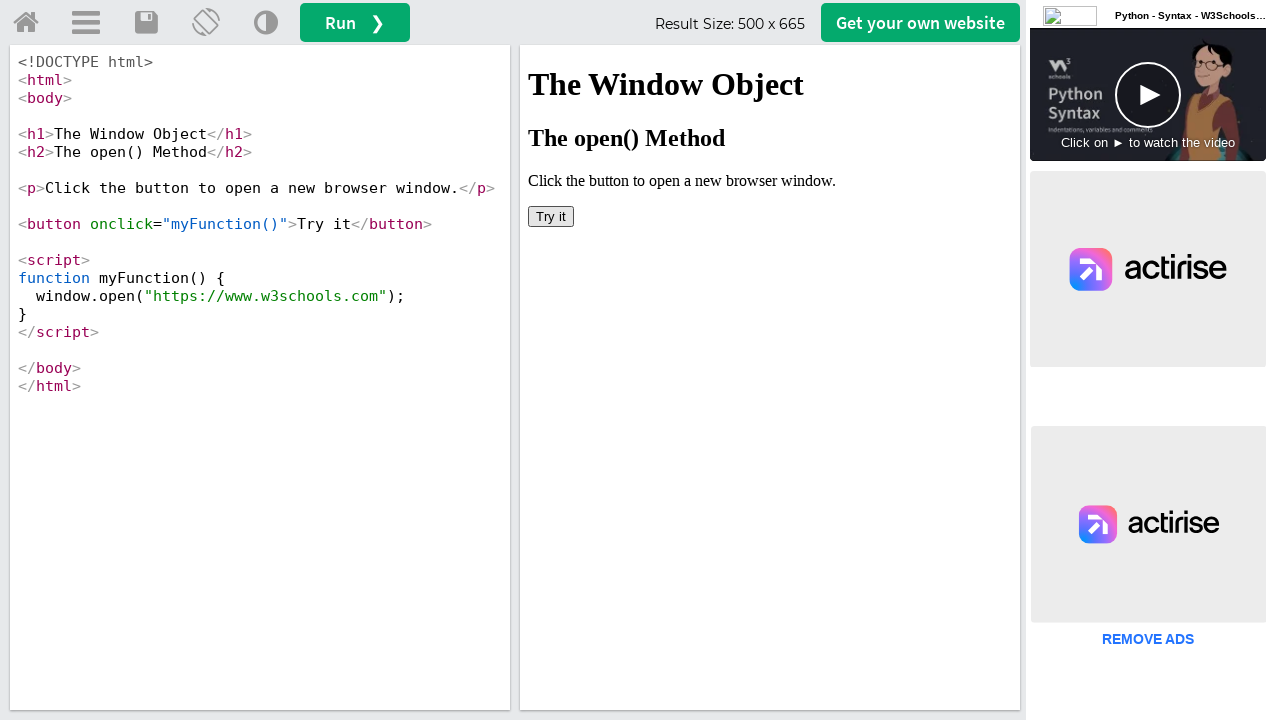

Waited 1000ms for new window to open
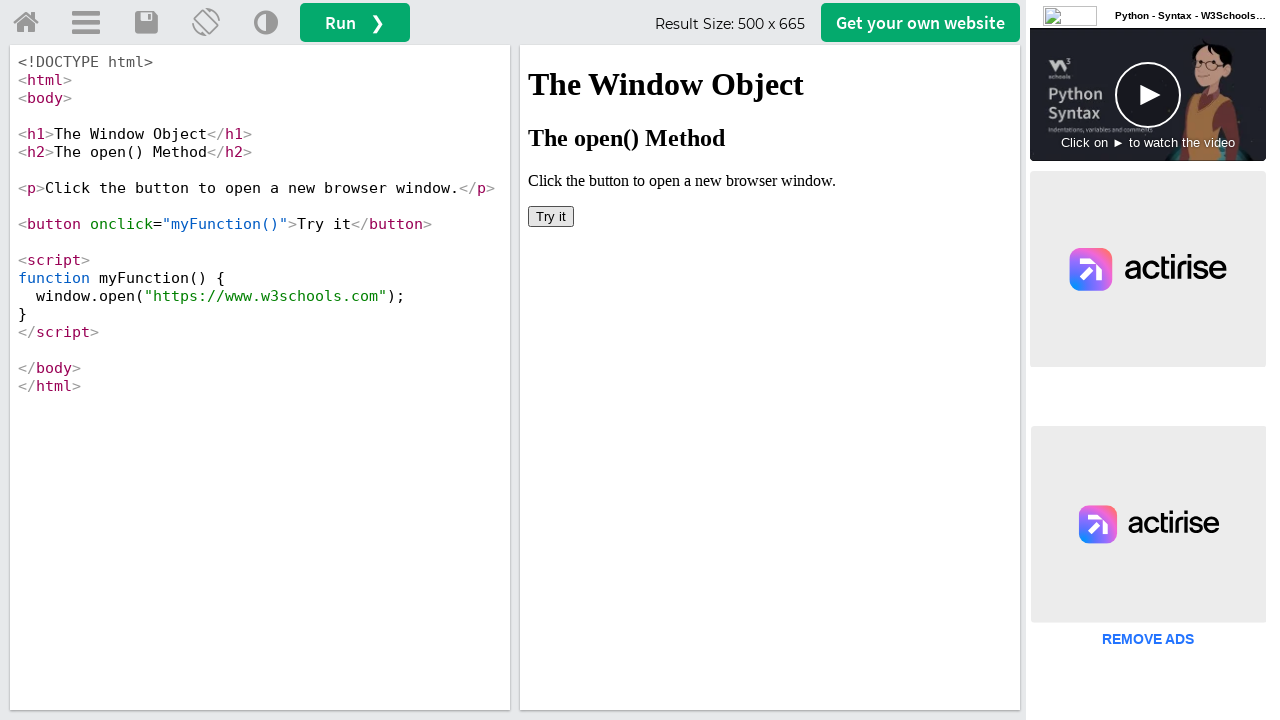

Retrieved all pages from current context
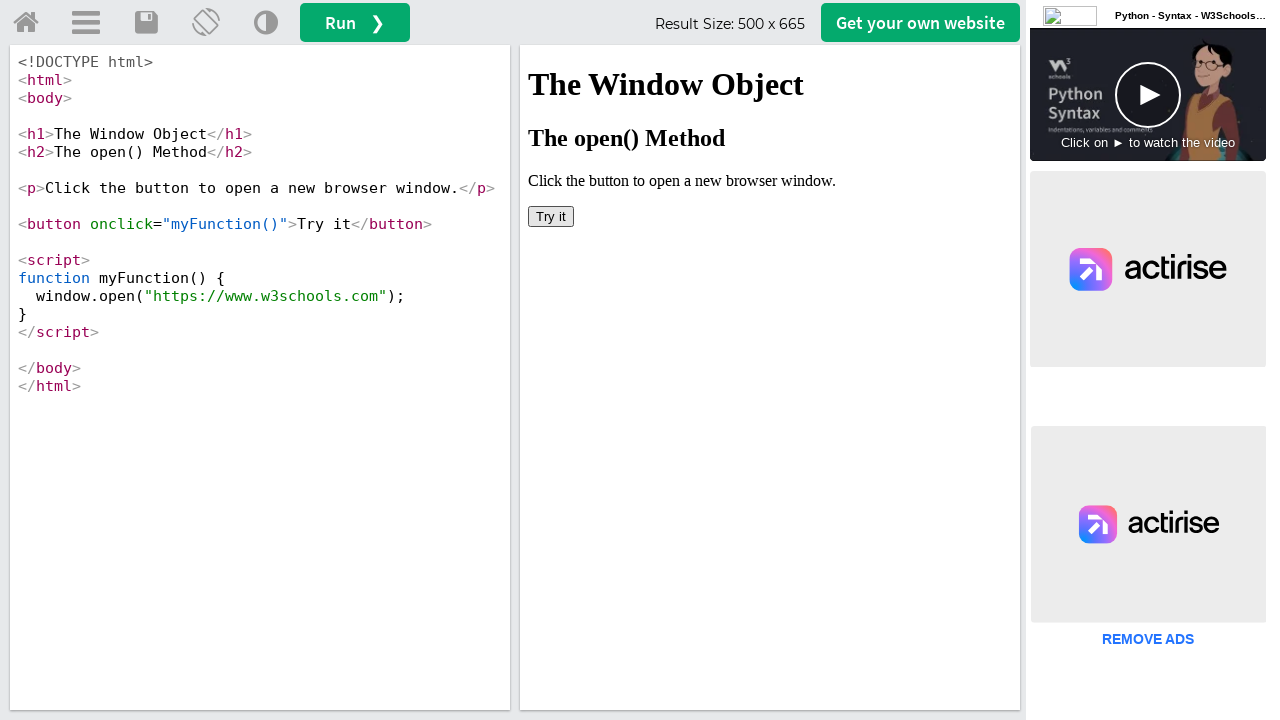

Retrieved child window title: W3Schools Online Web Tutorials
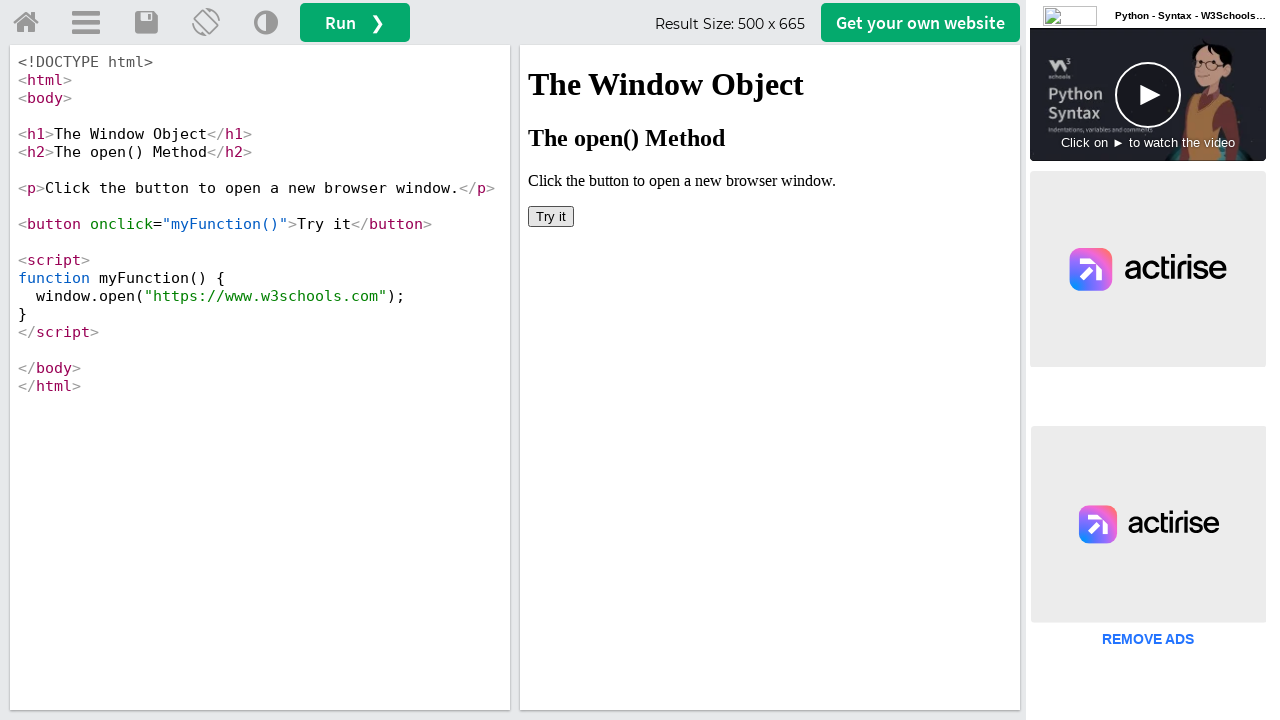

Retrieved child window URL: https://www.w3schools.com/
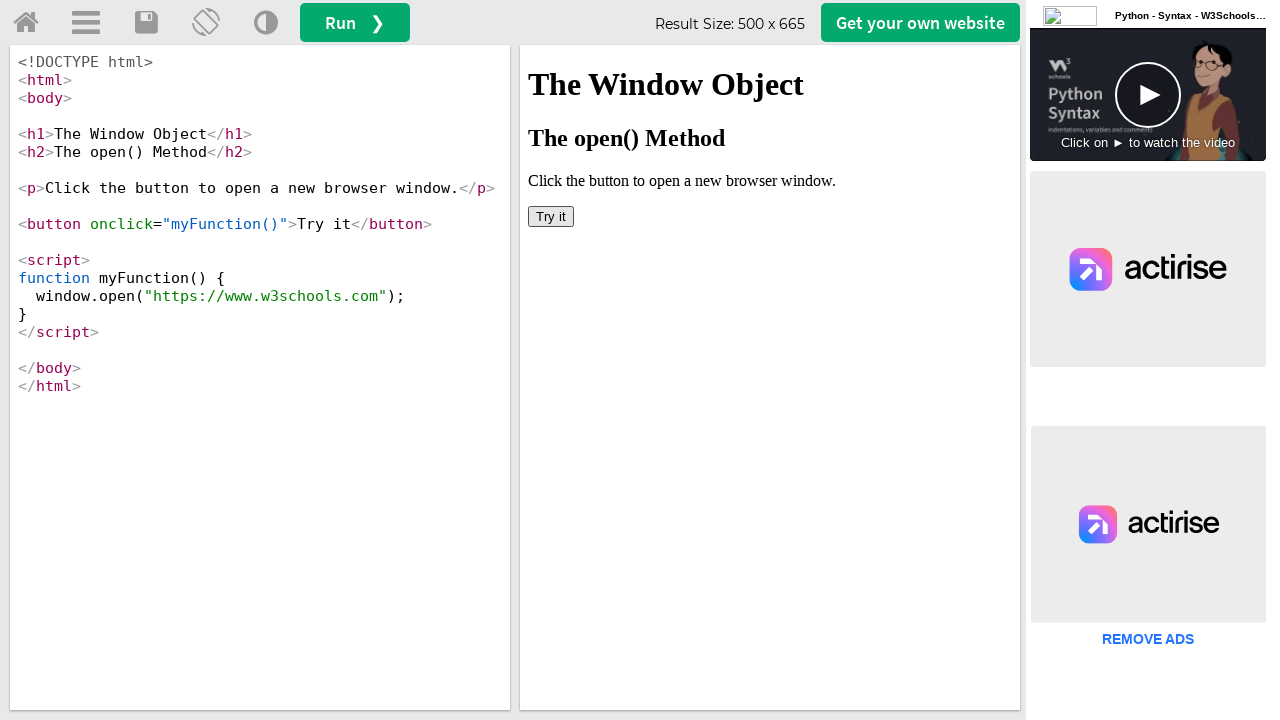

Closed child window
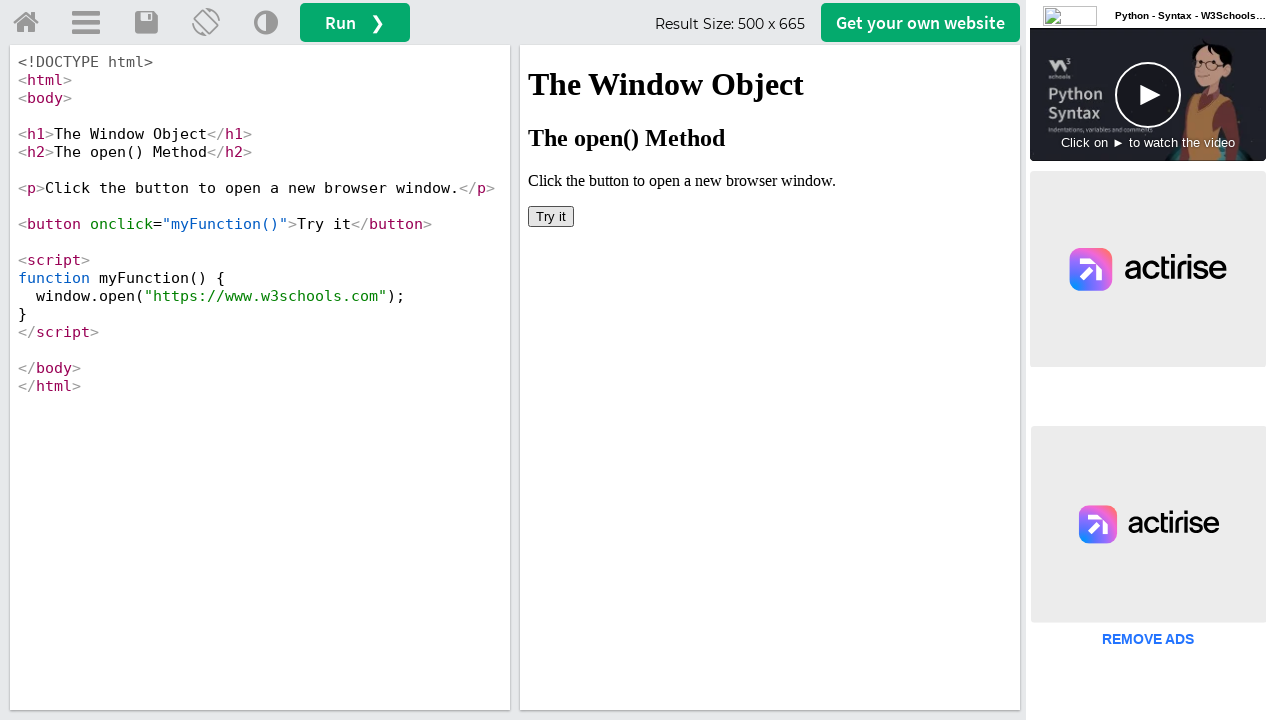

Brought main page to front
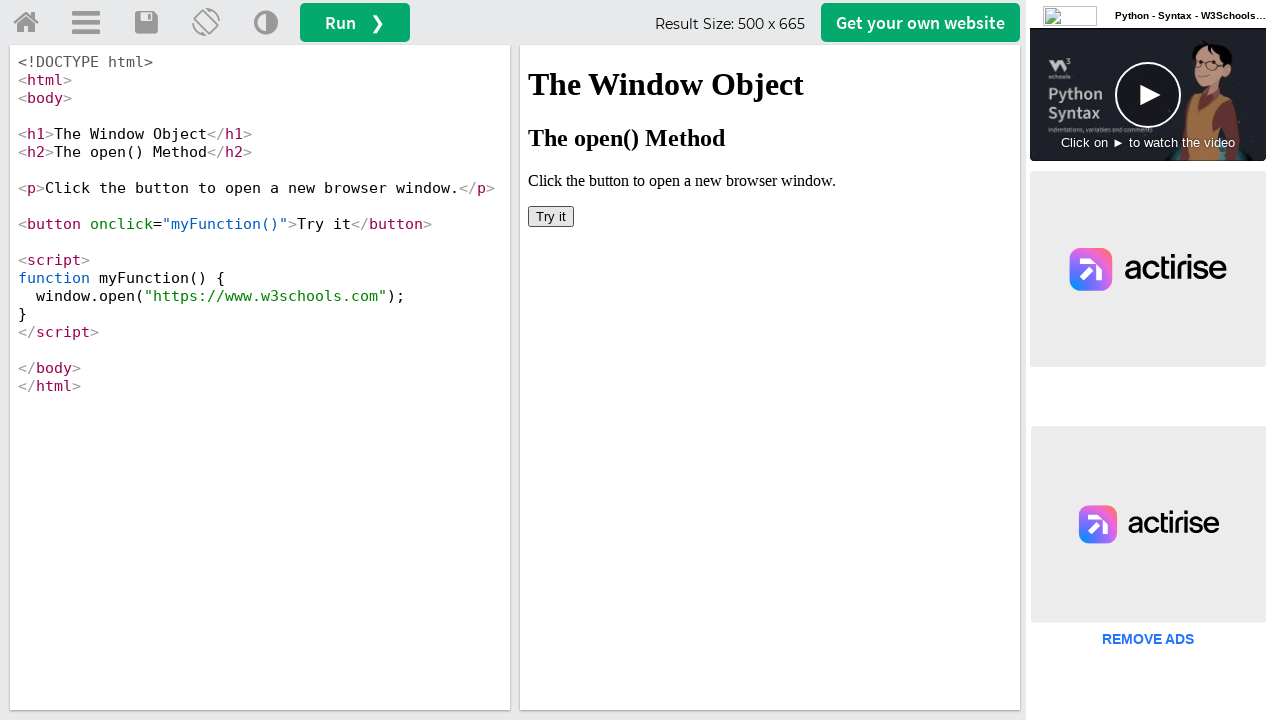

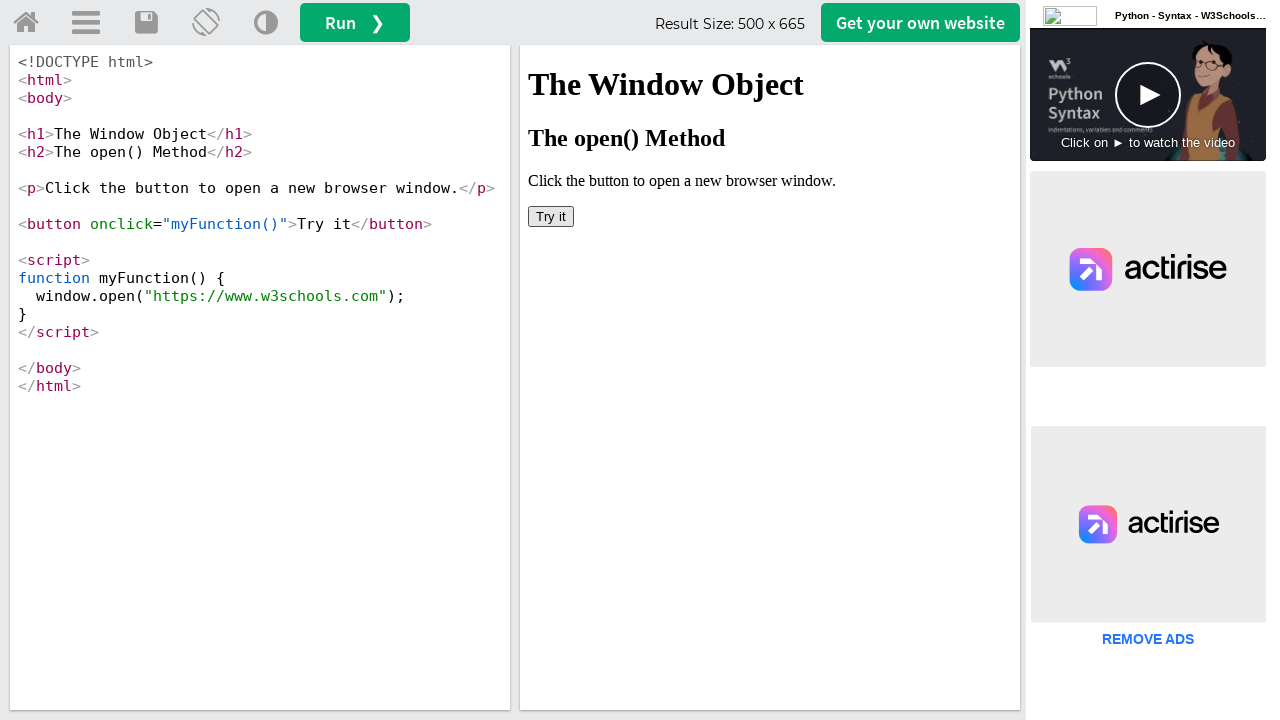